Navigates to iLovePDF's PDF to Word conversion page and clicks the file selection button to initiate file upload

Starting URL: https://www.ilovepdf.com/pdf_to_word

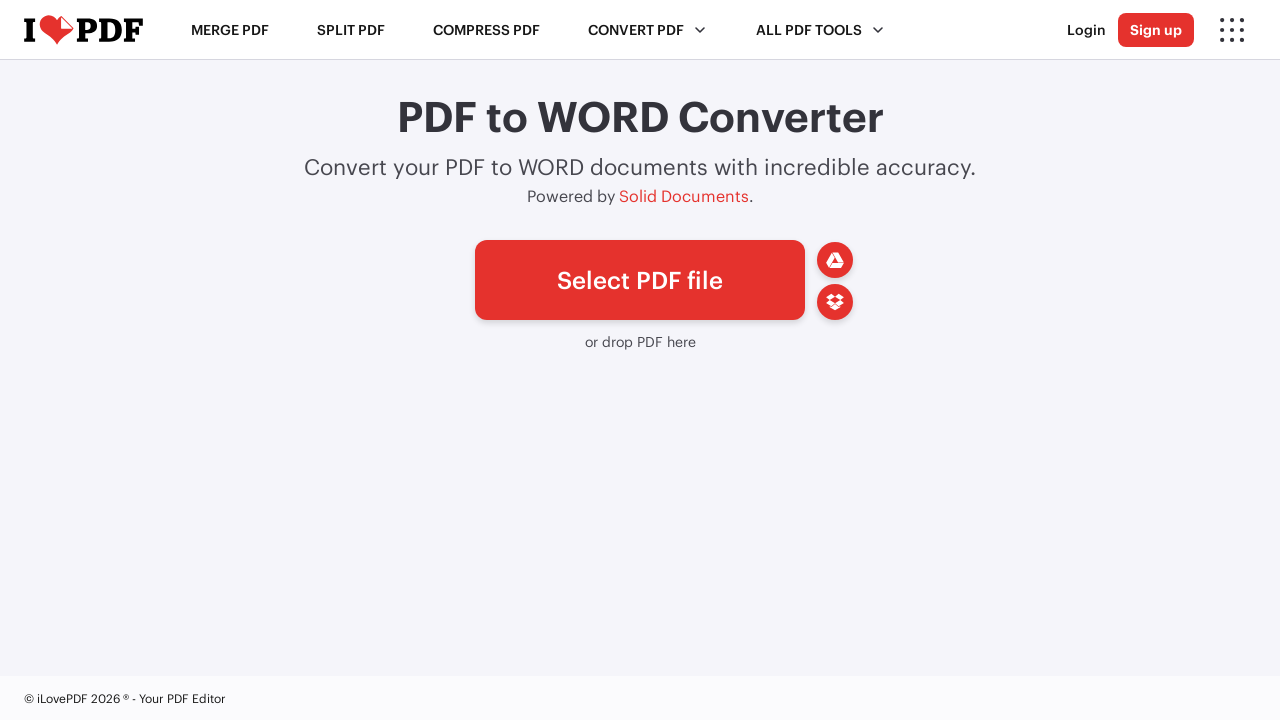

Waited for 'Select PDF file' button to be visible on the PDF to Word conversion page
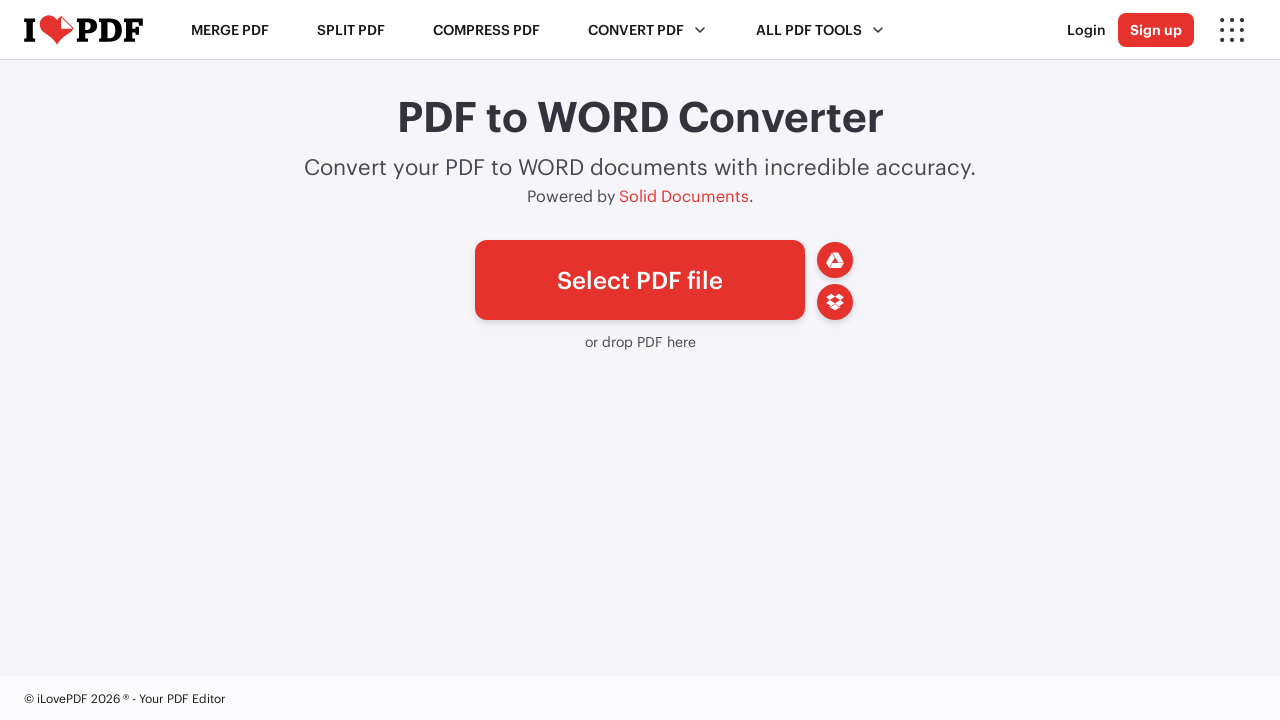

Clicked 'Select PDF file' button to initiate file upload at (640, 280) on xpath=//span[text()='Select PDF file']
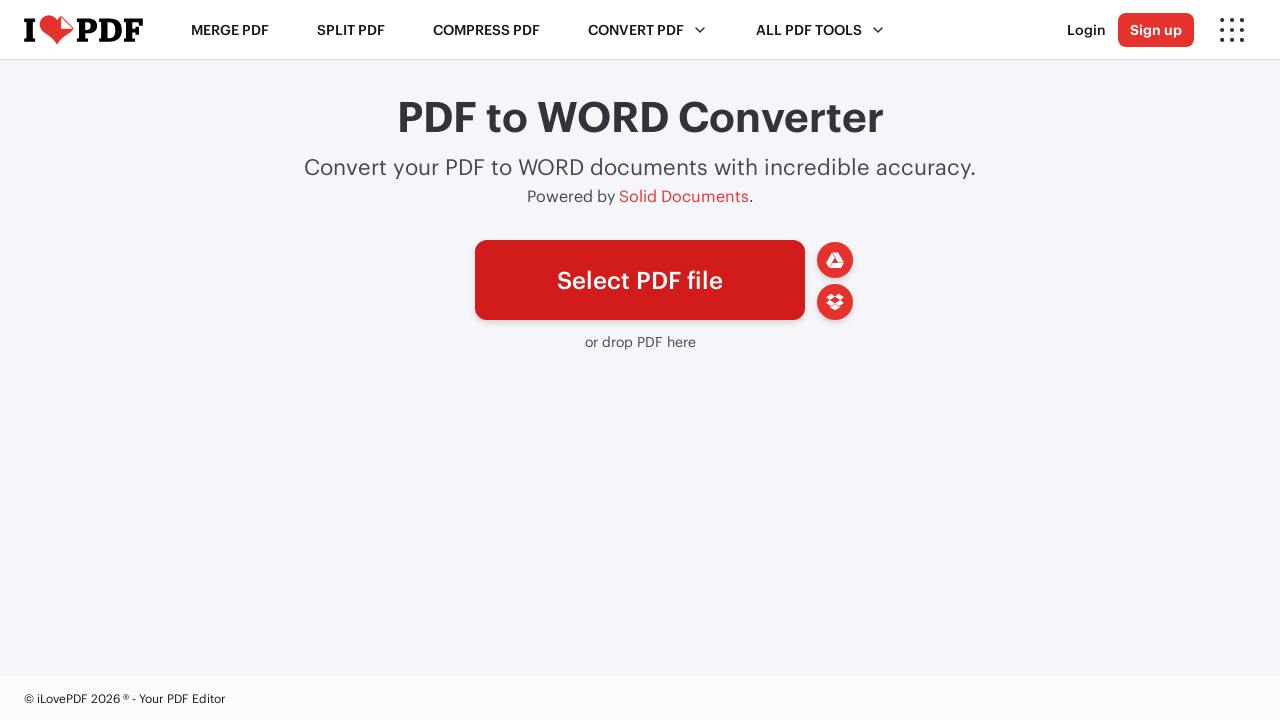

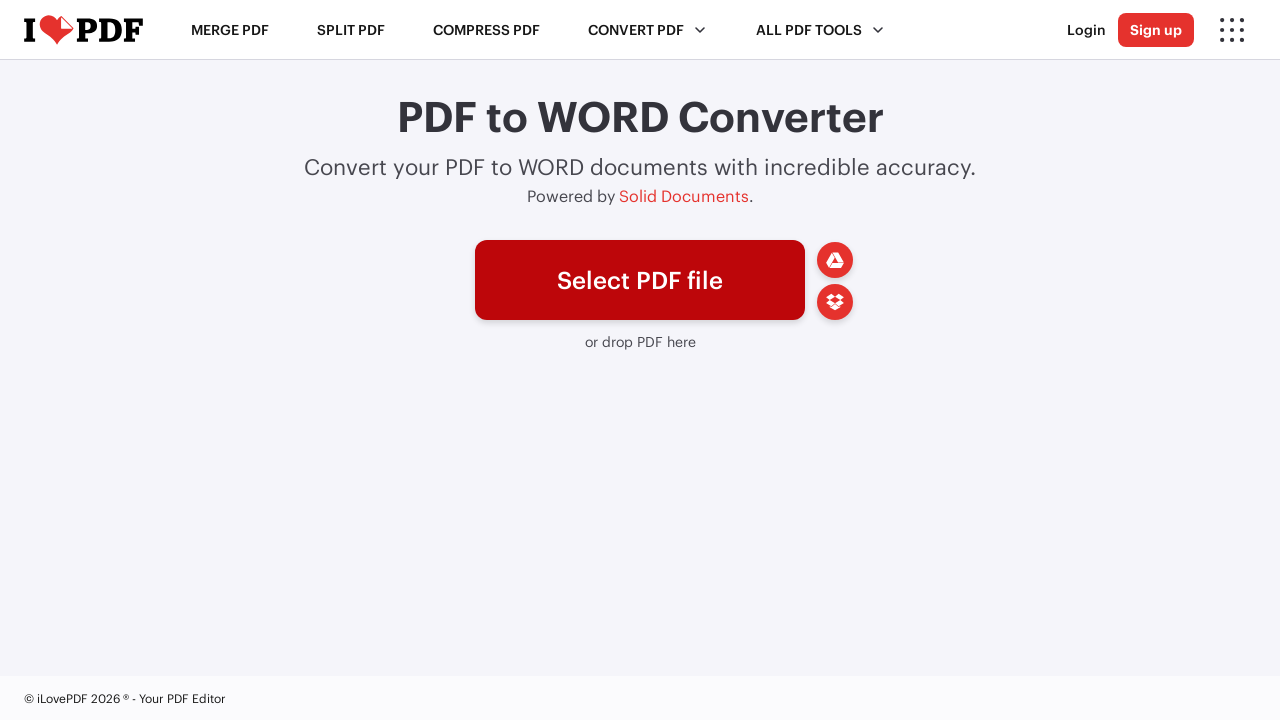